Tests clicking on the "Try it Yourself" link on W3Schools homepage, which opens a new window/tab for the interactive code editor

Starting URL: http://www.w3schools.com

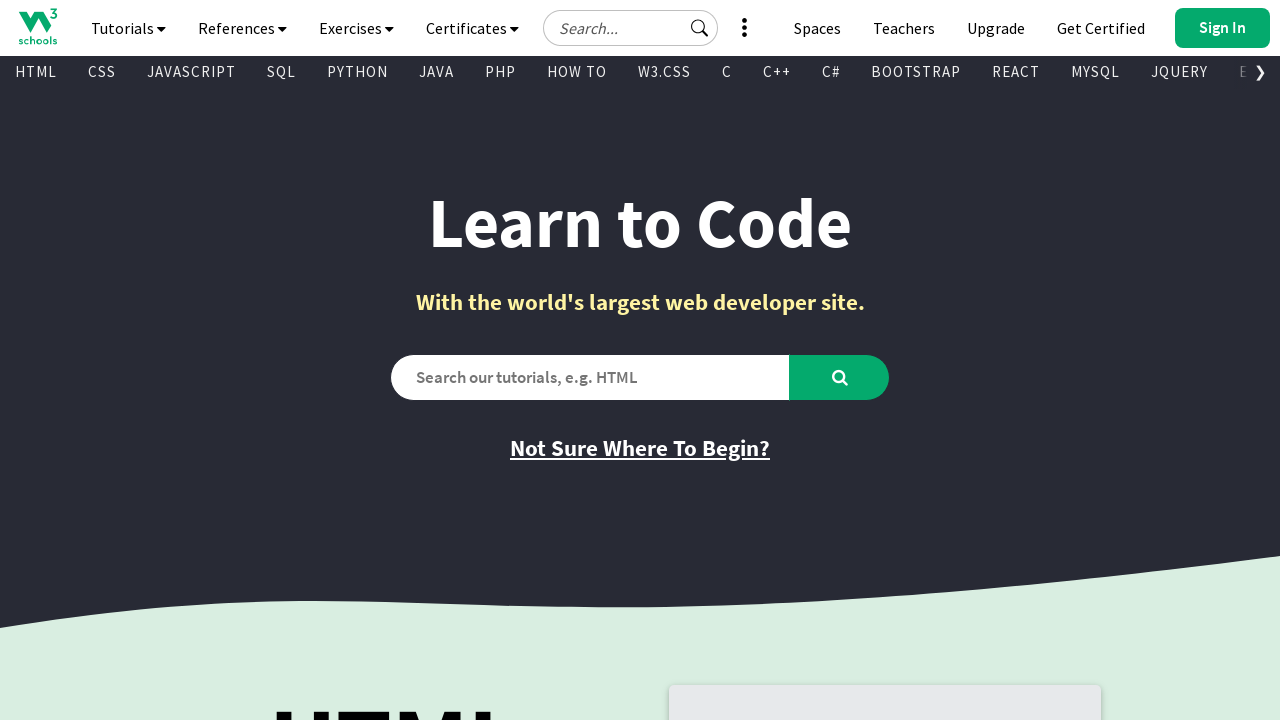

Clicked on 'Try it Yourself' link on W3Schools homepage at (785, 360) on text=Try it Yourself
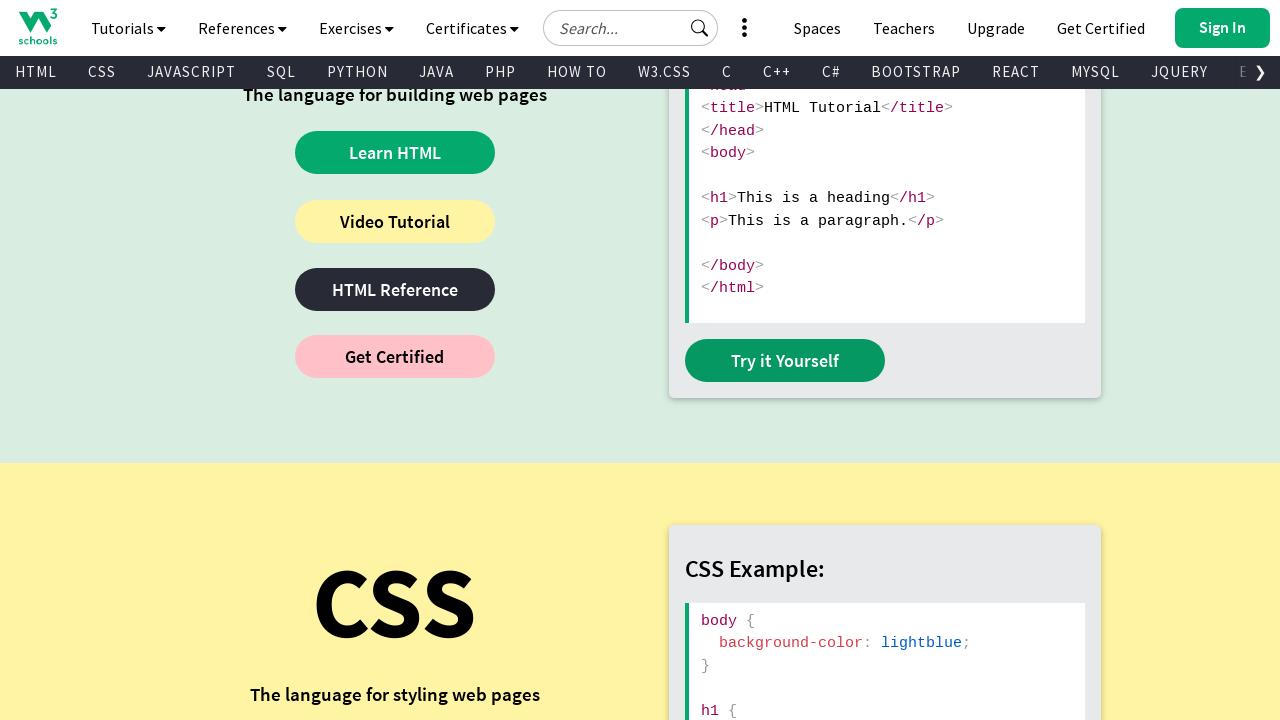

Waited 2 seconds for new window/tab to open with interactive code editor
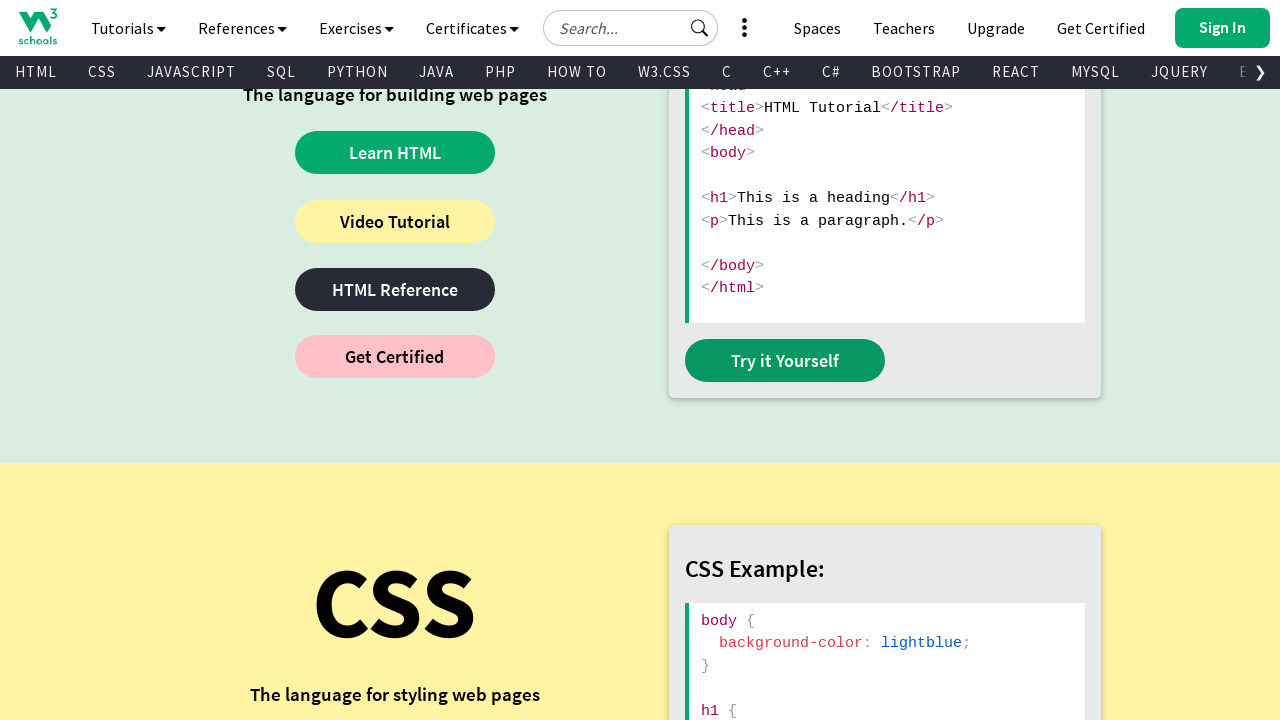

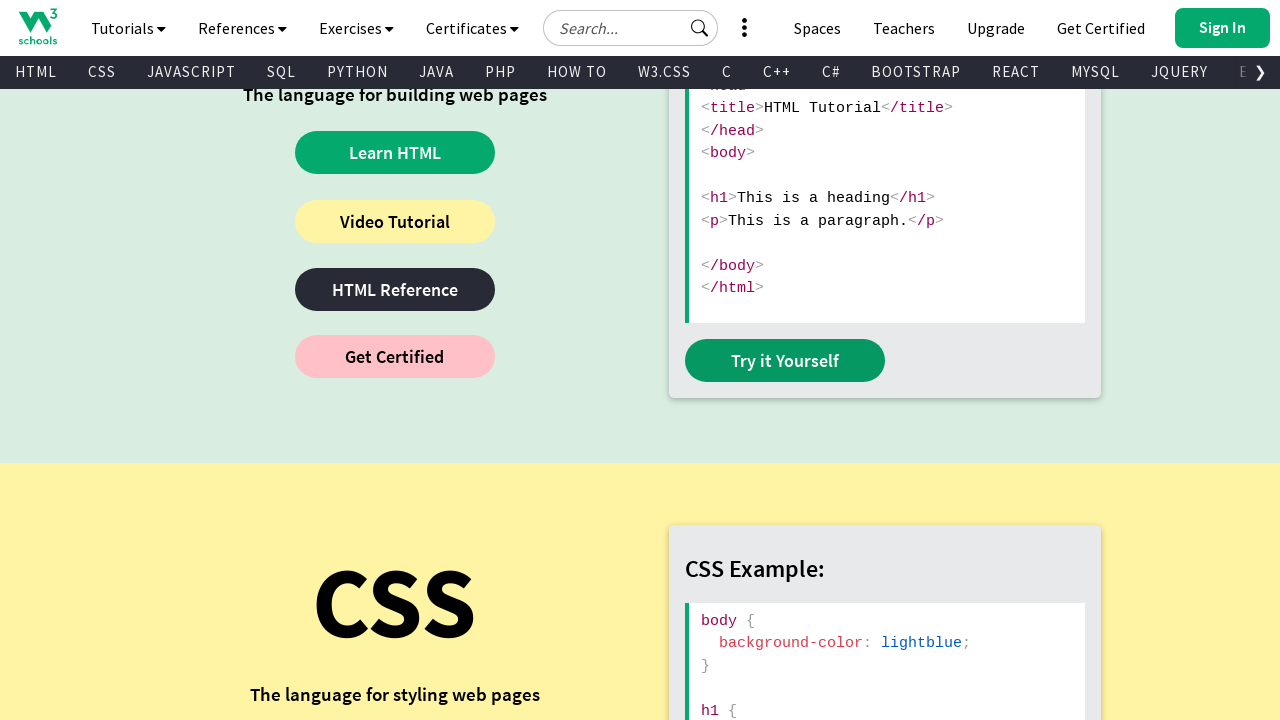